Navigates to sitespeed.io homepage, clicks on the Documentation link, and waits for the page to load by checking for a specific link element.

Starting URL: https://www.sitespeed.io

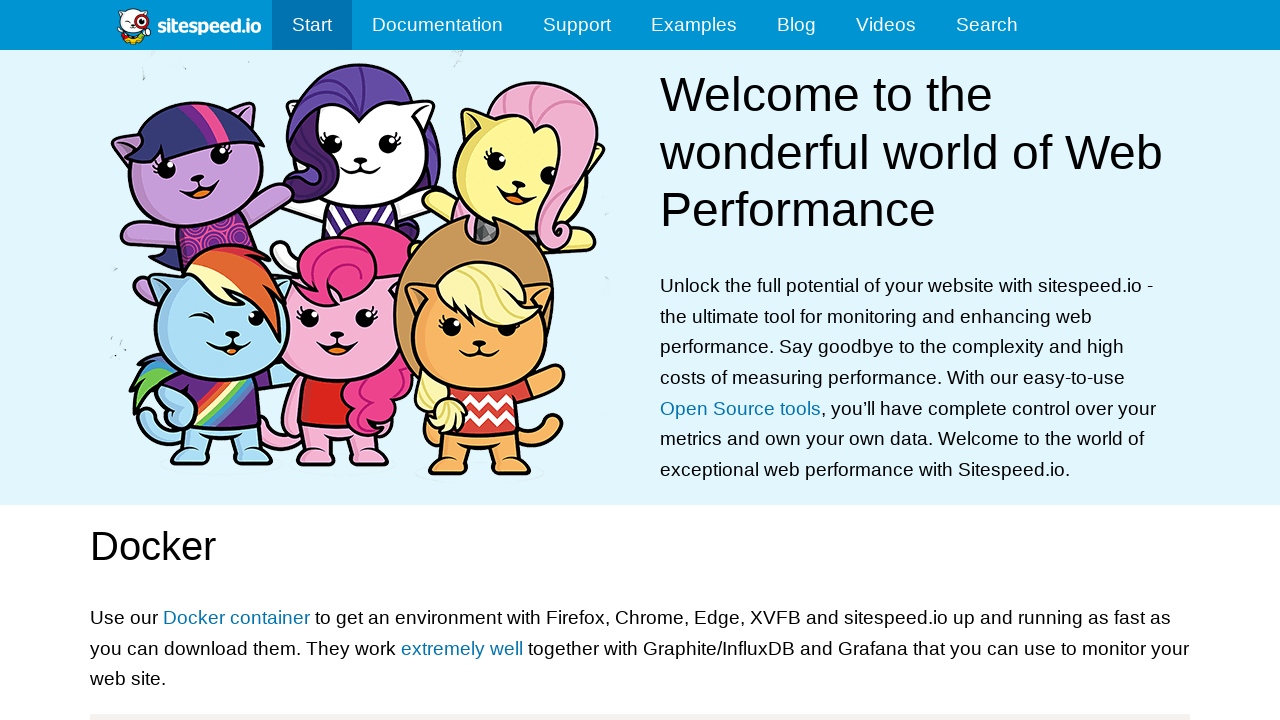

Navigated to sitespeed.io homepage
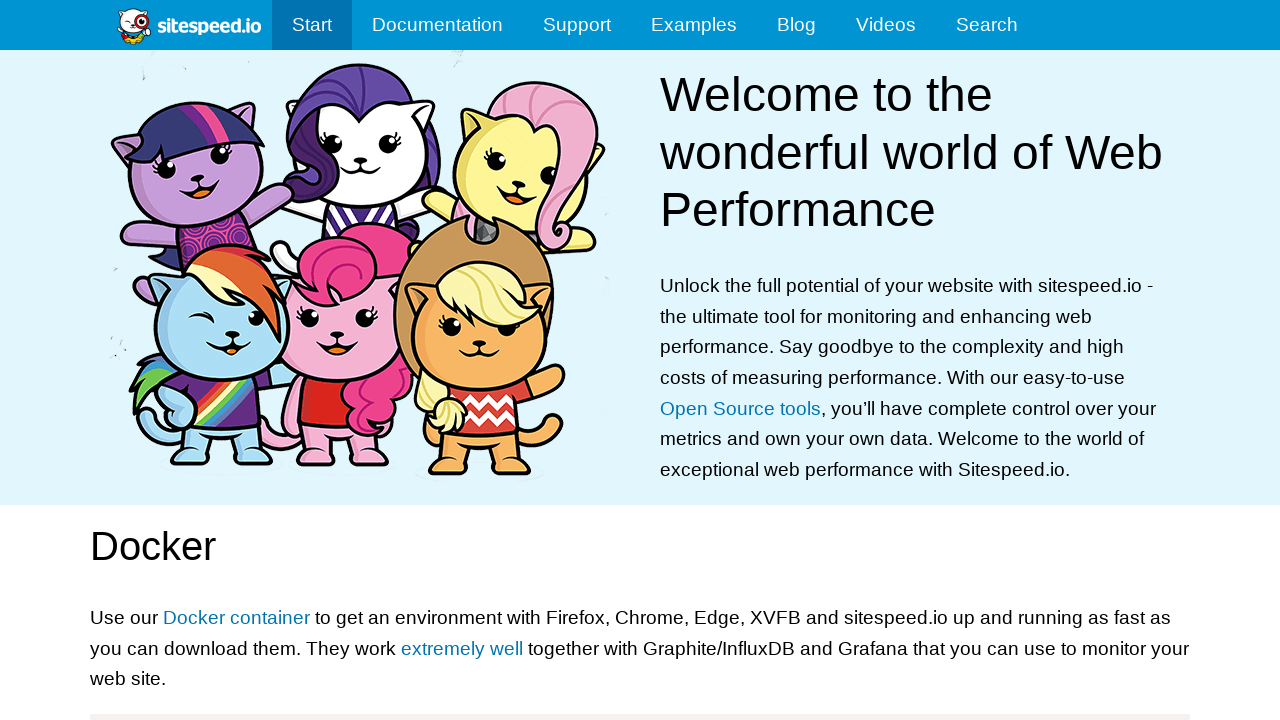

Clicked on the Documentation link at (438, 25) on a:text('Documentation')
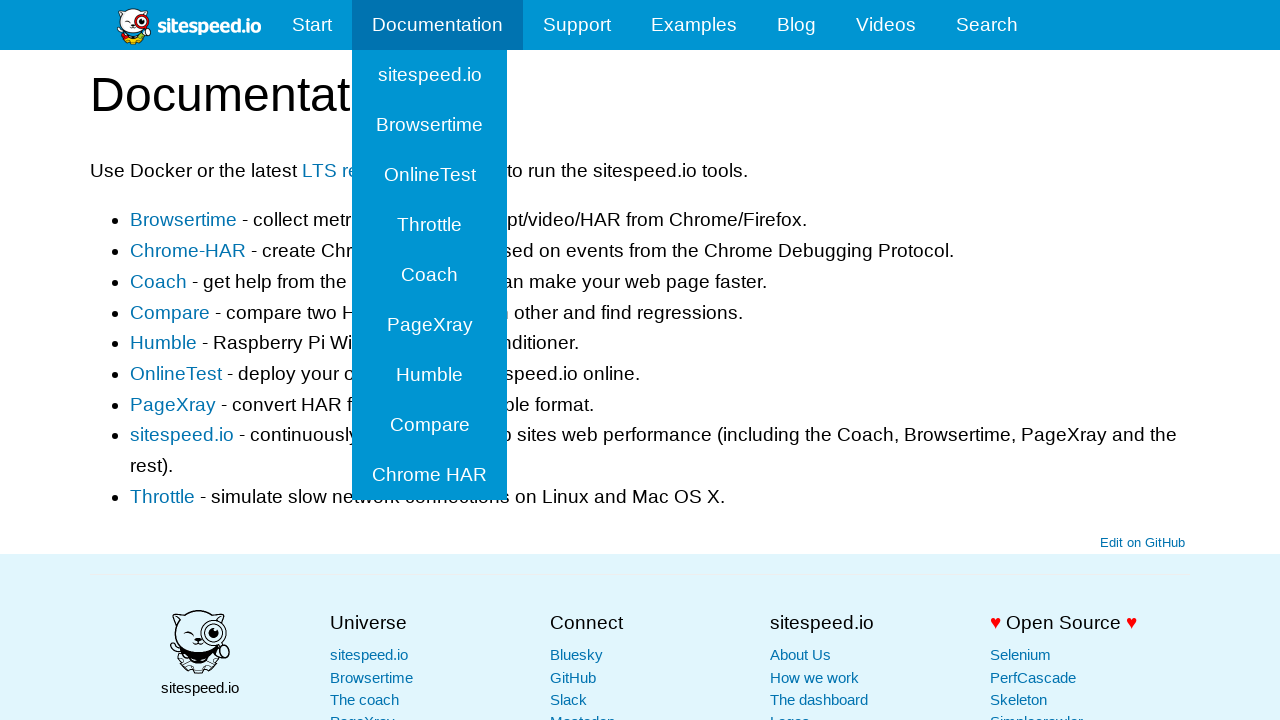

Documentation page loaded - Chrome-HAR link appeared
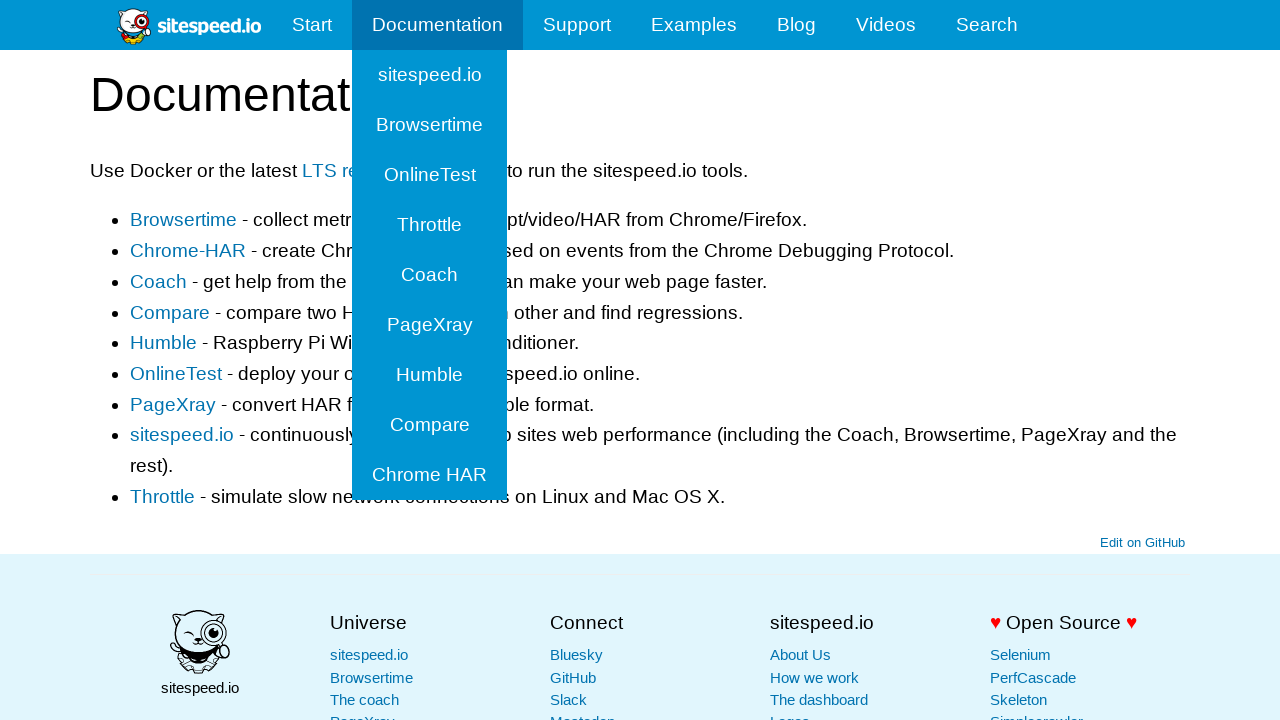

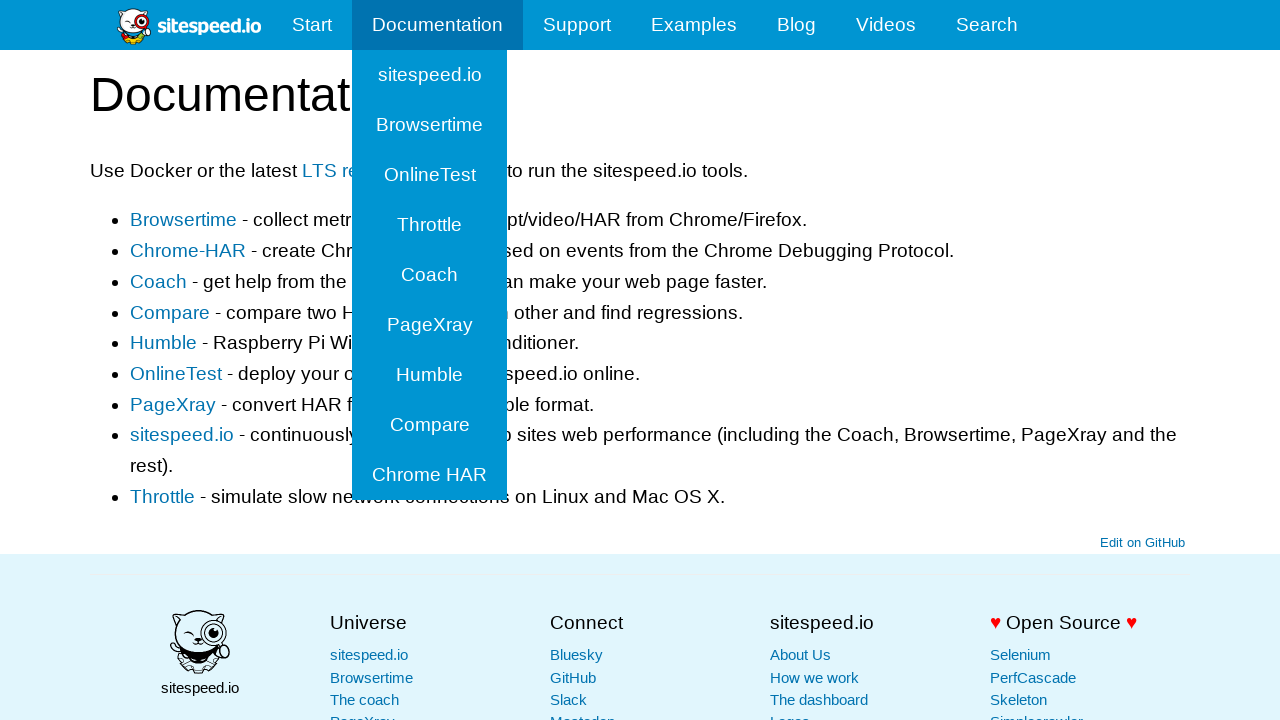